Verifies the Products page functionality by navigating to the products list, confirming products are displayed, clicking on the first product's "View Product" button, and verifying that product details (name, category, price, availability, condition, brand) are visible on the product detail page.

Starting URL: http://automationexercise.com

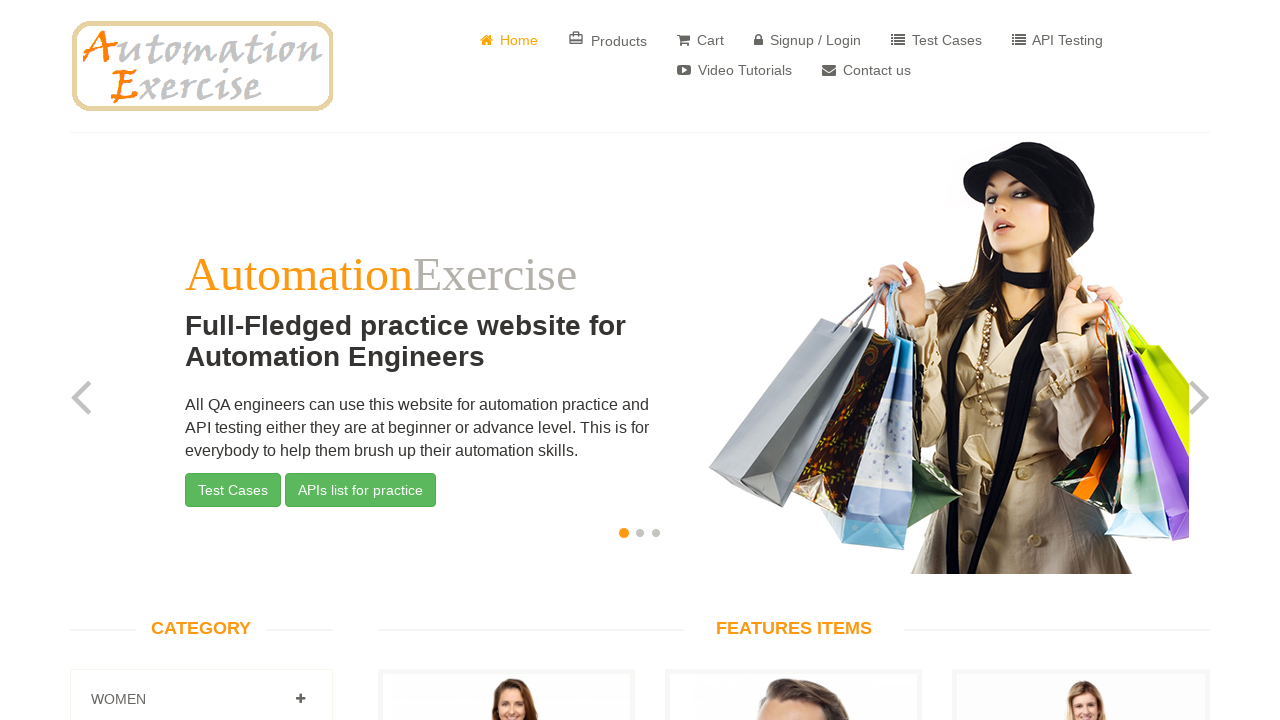

Home page logo loaded successfully
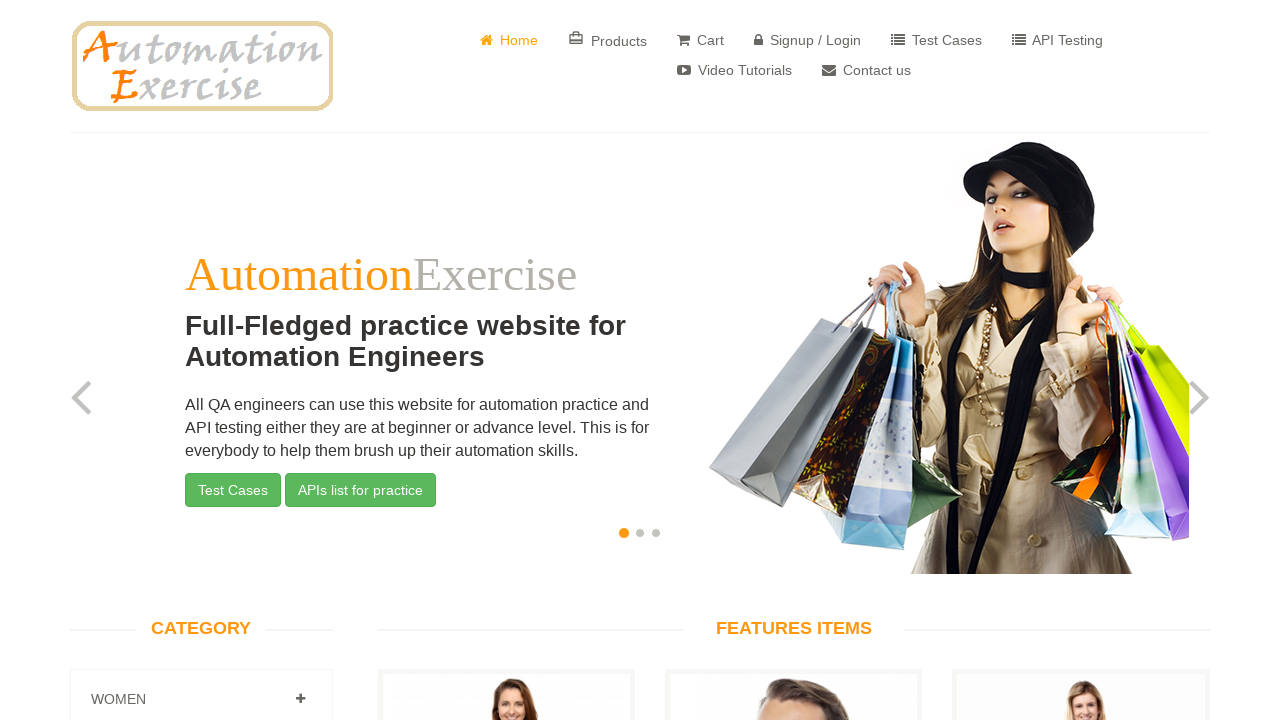

Clicked on Products navigation link at (608, 40) on a[href='/products']
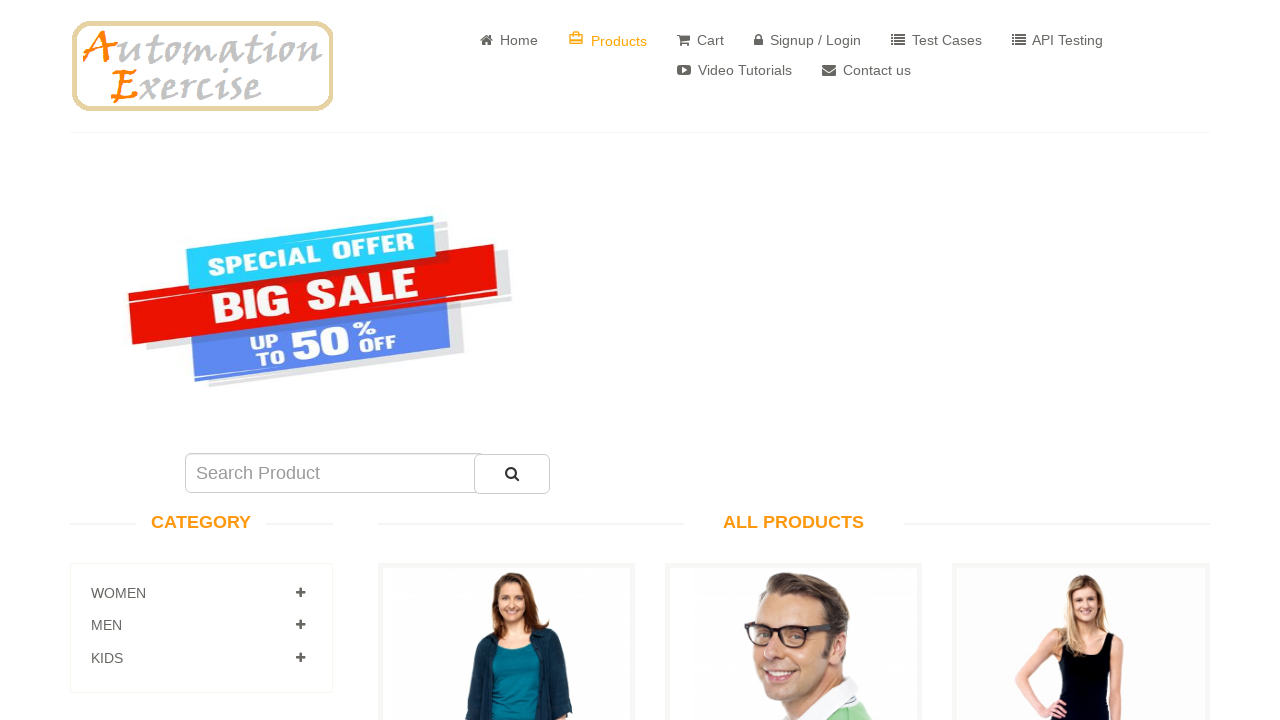

Products page loaded with search box visible
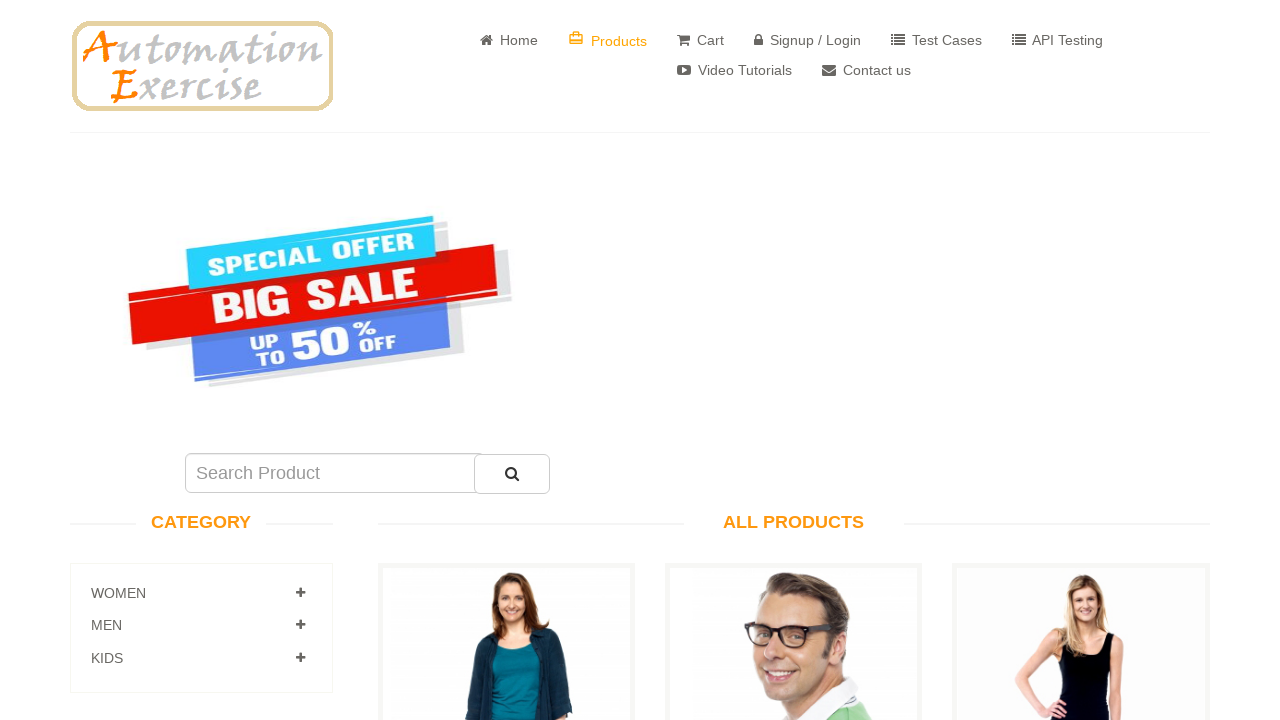

Clicked View Product button for first product at (506, 361) on a[href='/product_details/1']
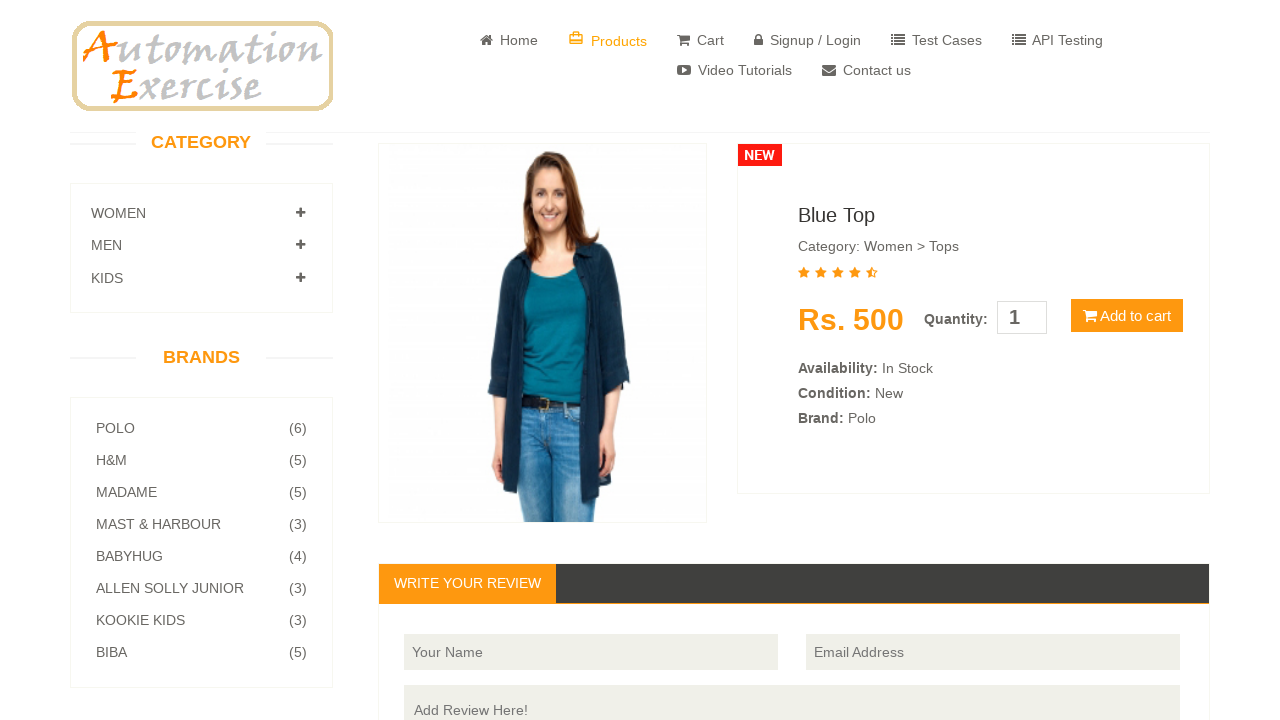

Product name (h2) is visible on product detail page
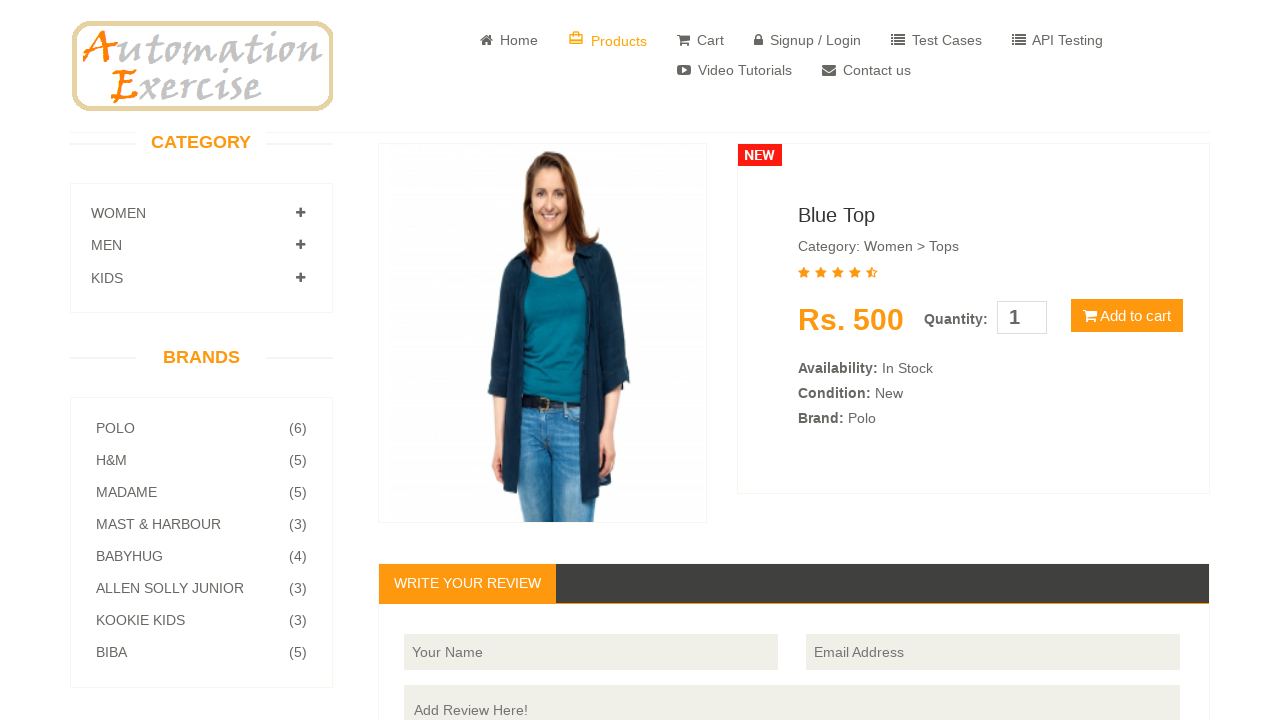

Product category is visible
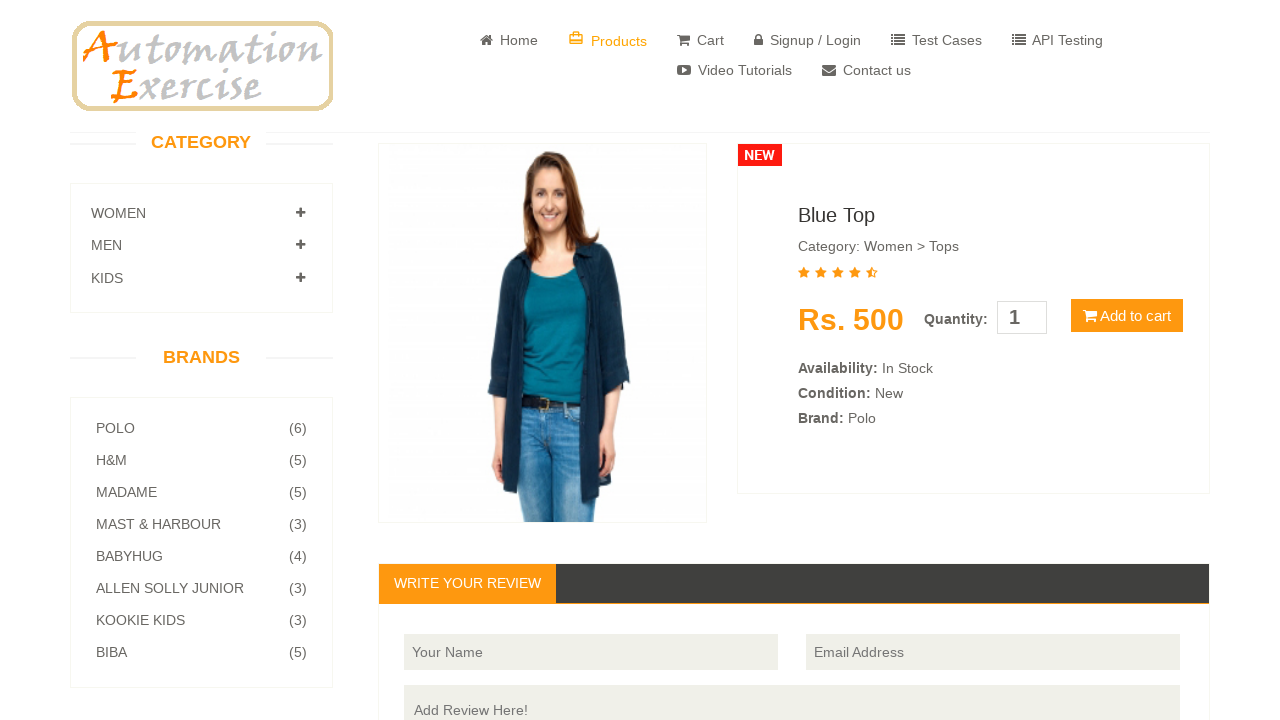

Product price is visible
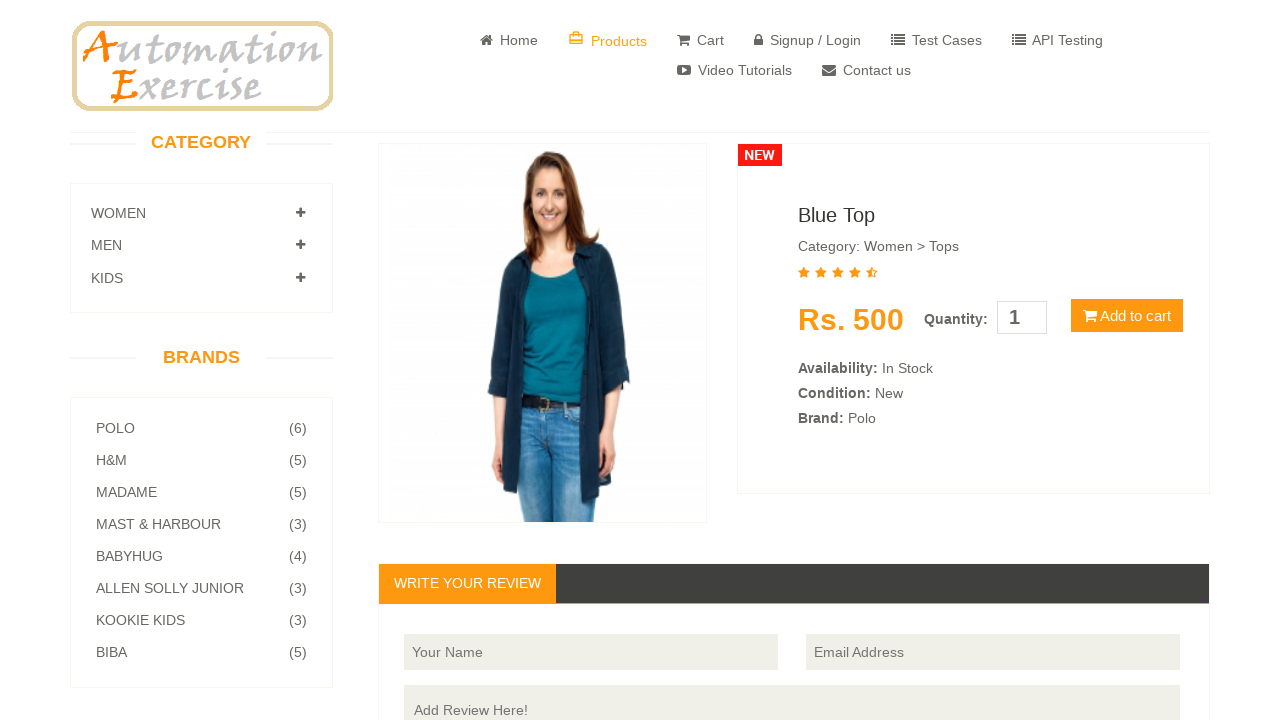

Product availability information is visible
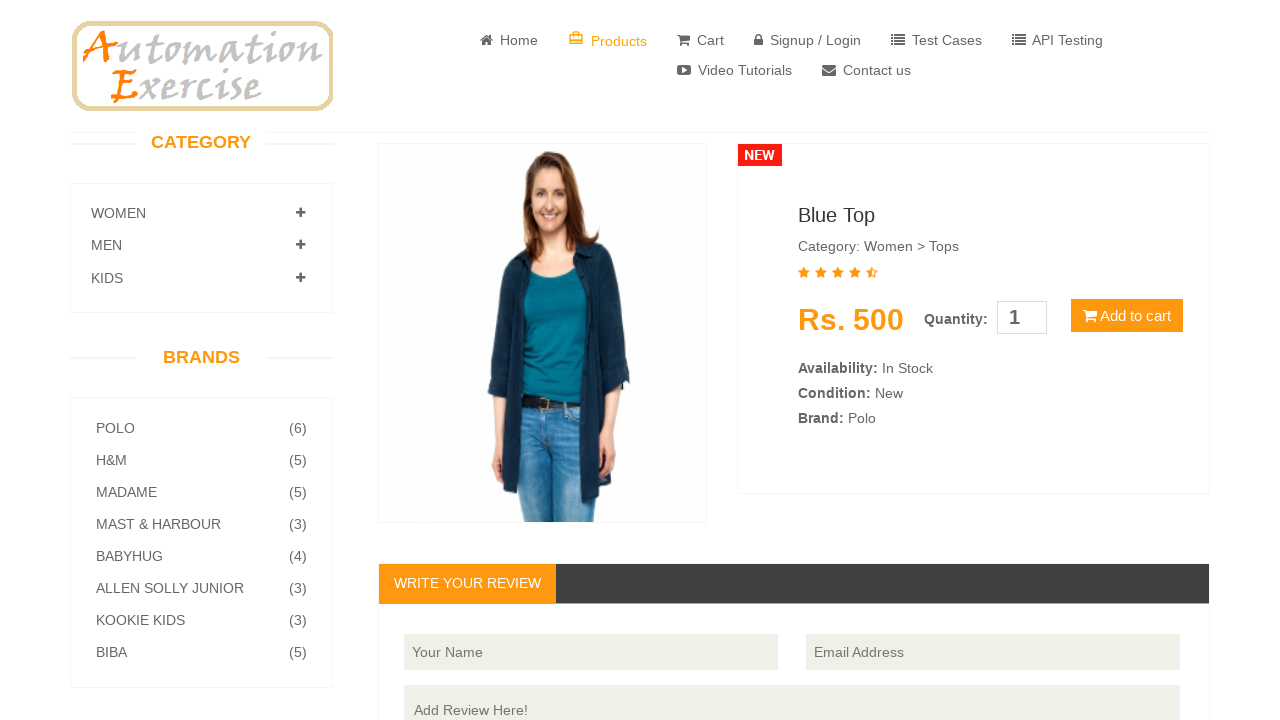

Product condition information is visible
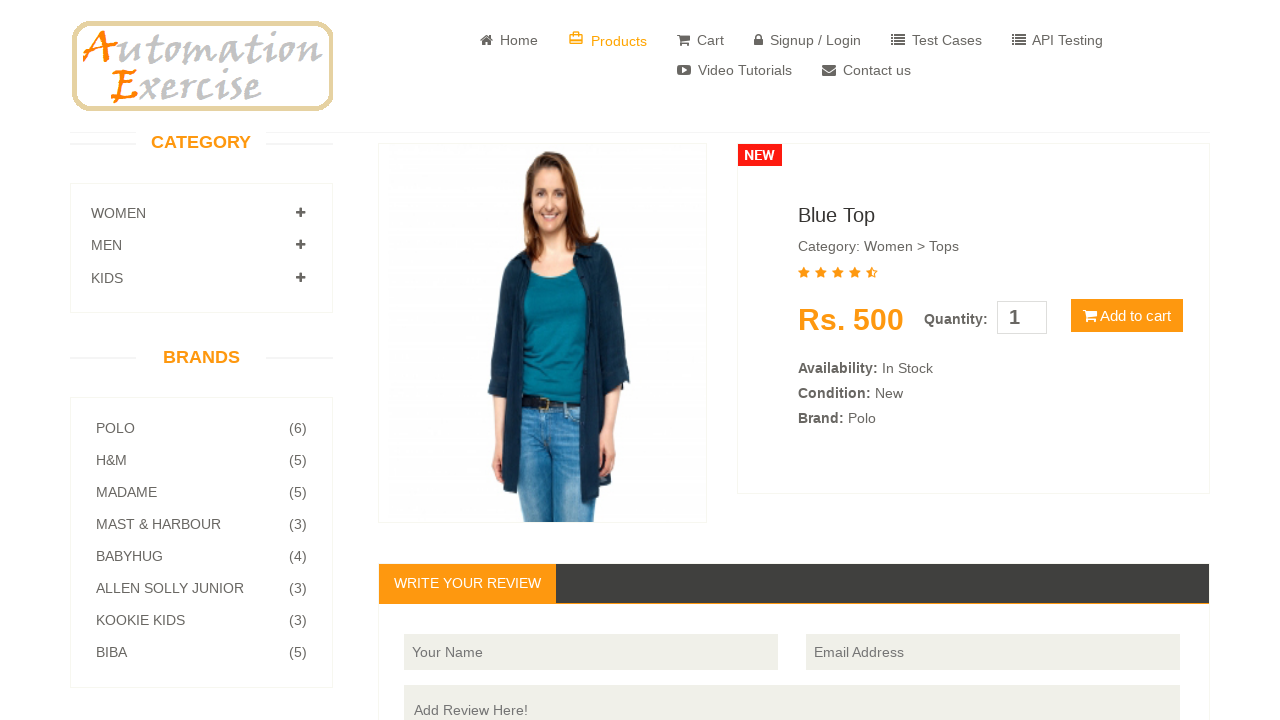

Product brand information is visible
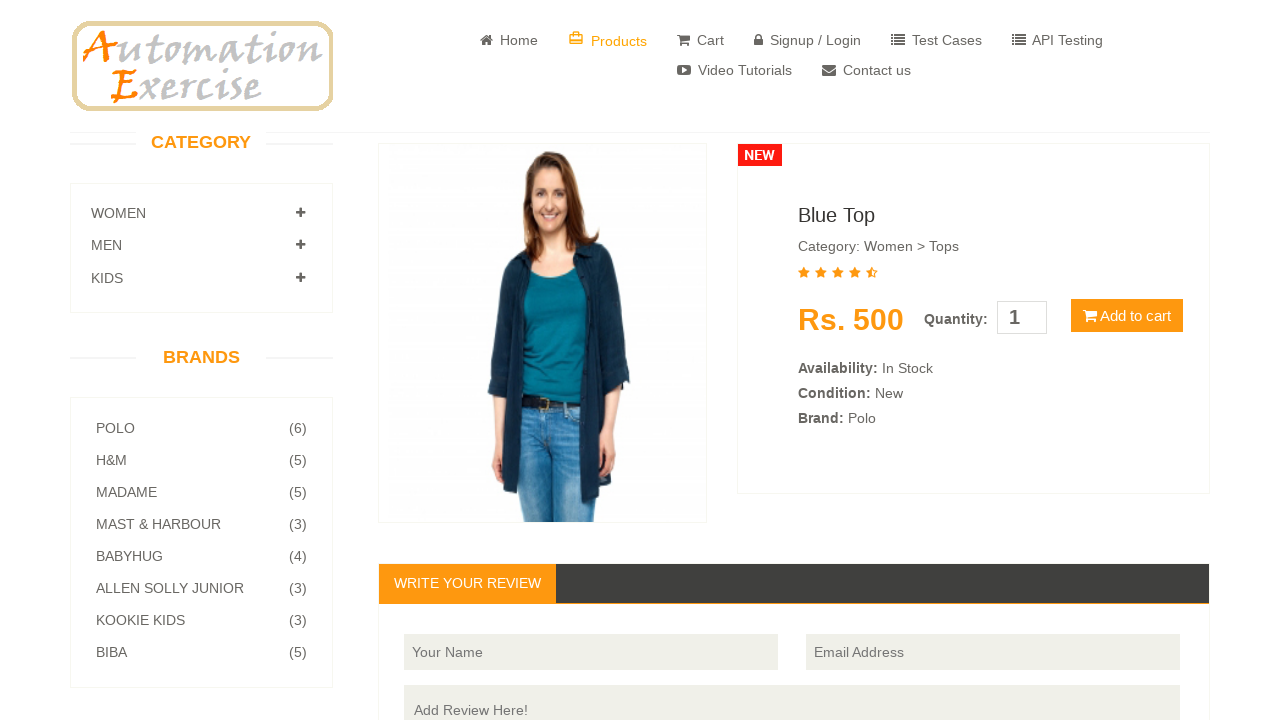

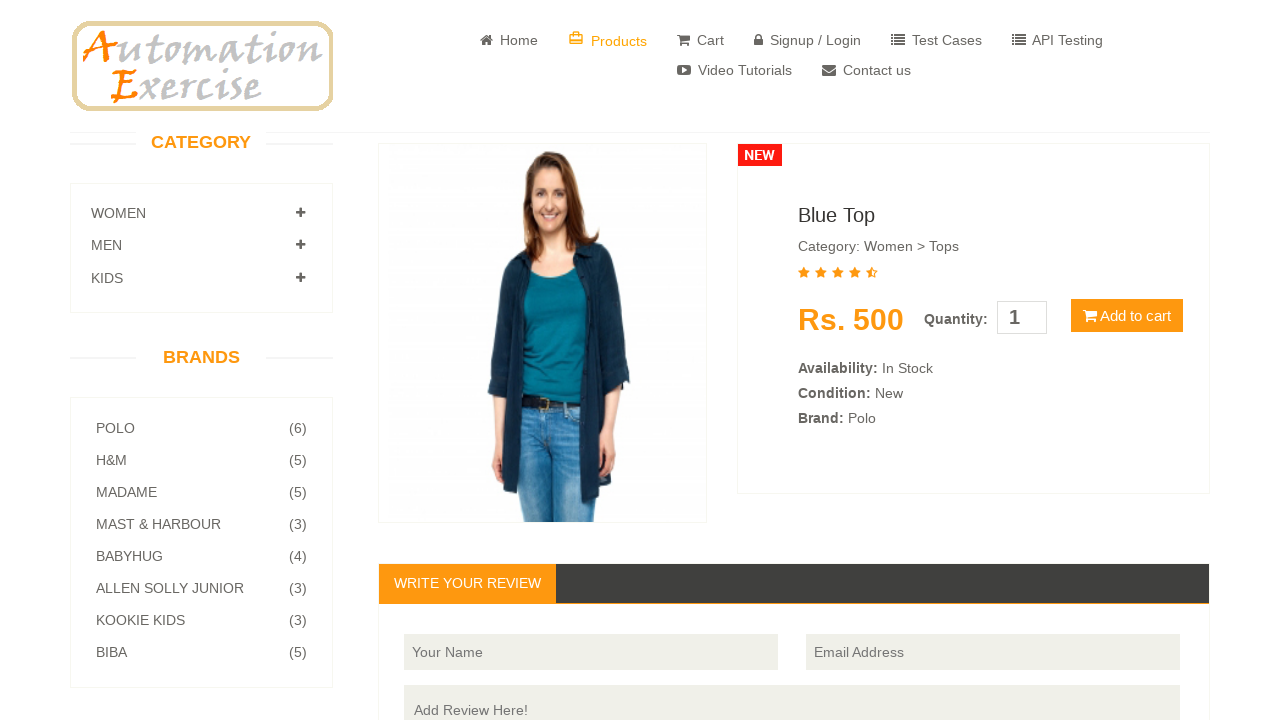